Navigates to the SelectorHub XPath practice page and verifies page properties (URL and title) using JavaScript execution.

Starting URL: https://selectorshub.com/xpath-practice-page/

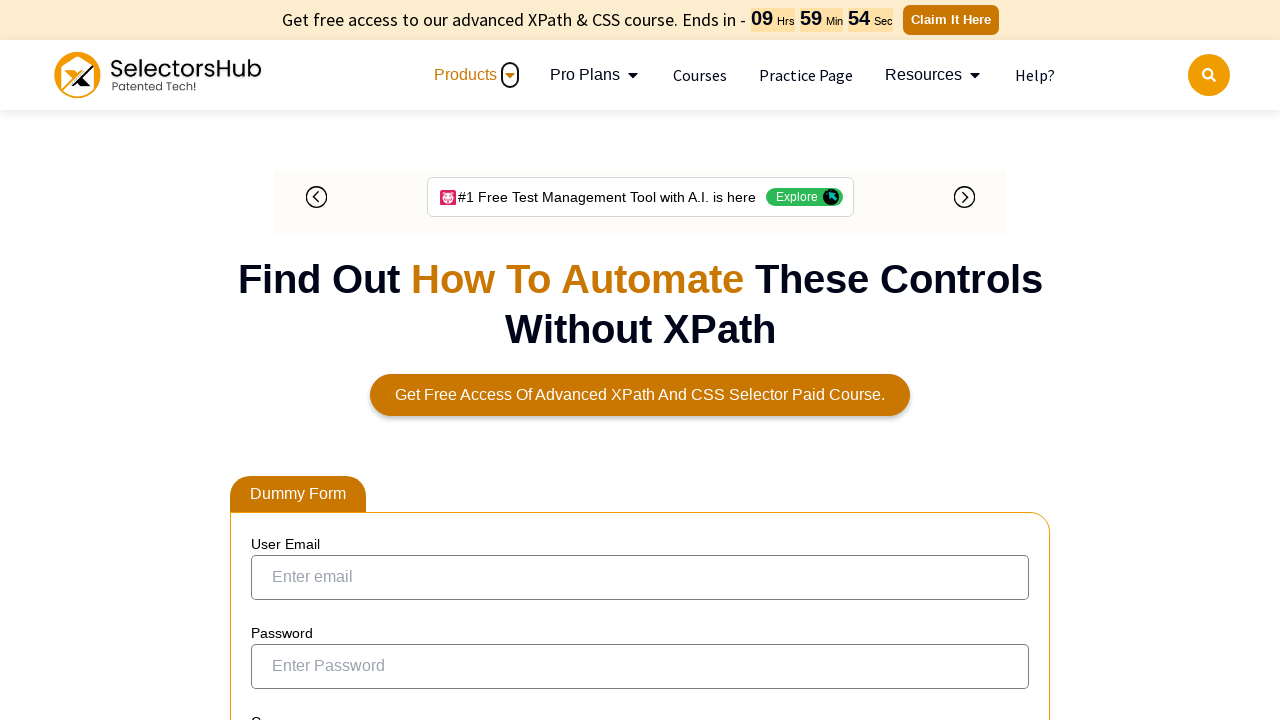

Page loaded with domcontentloaded state
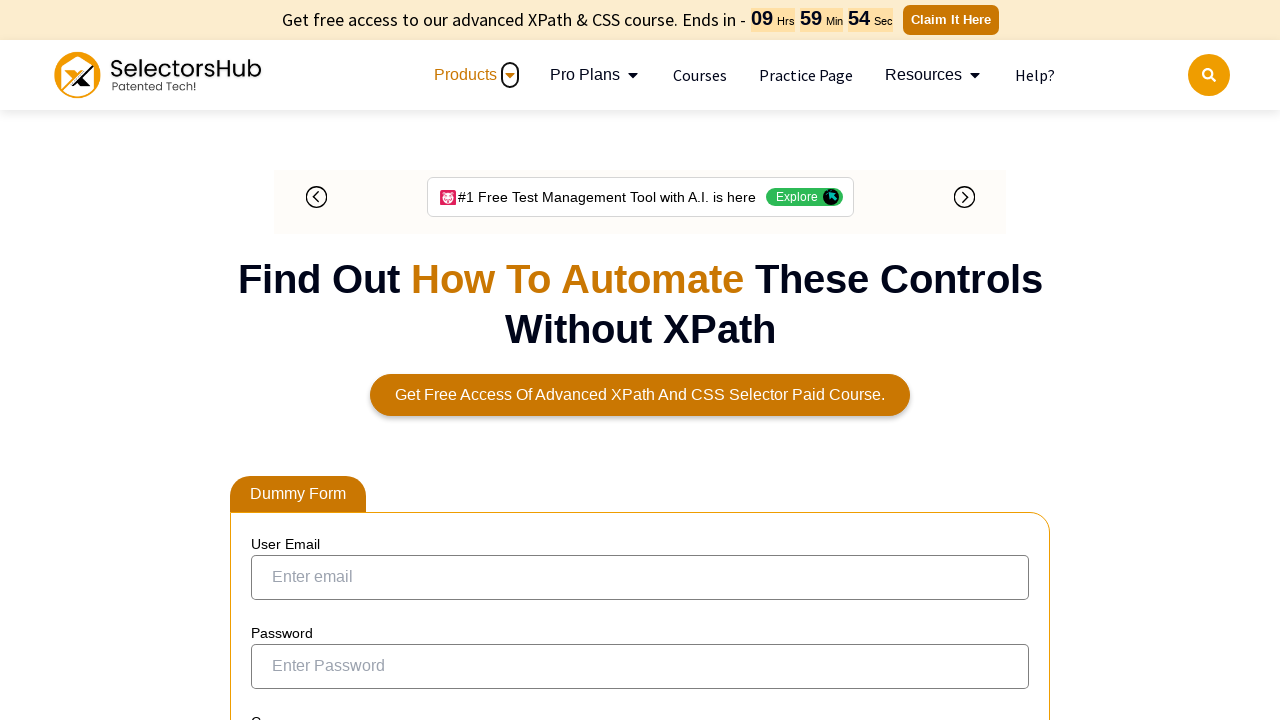

Retrieved current URL via JavaScript: https://selectorshub.com/xpath-practice-page/
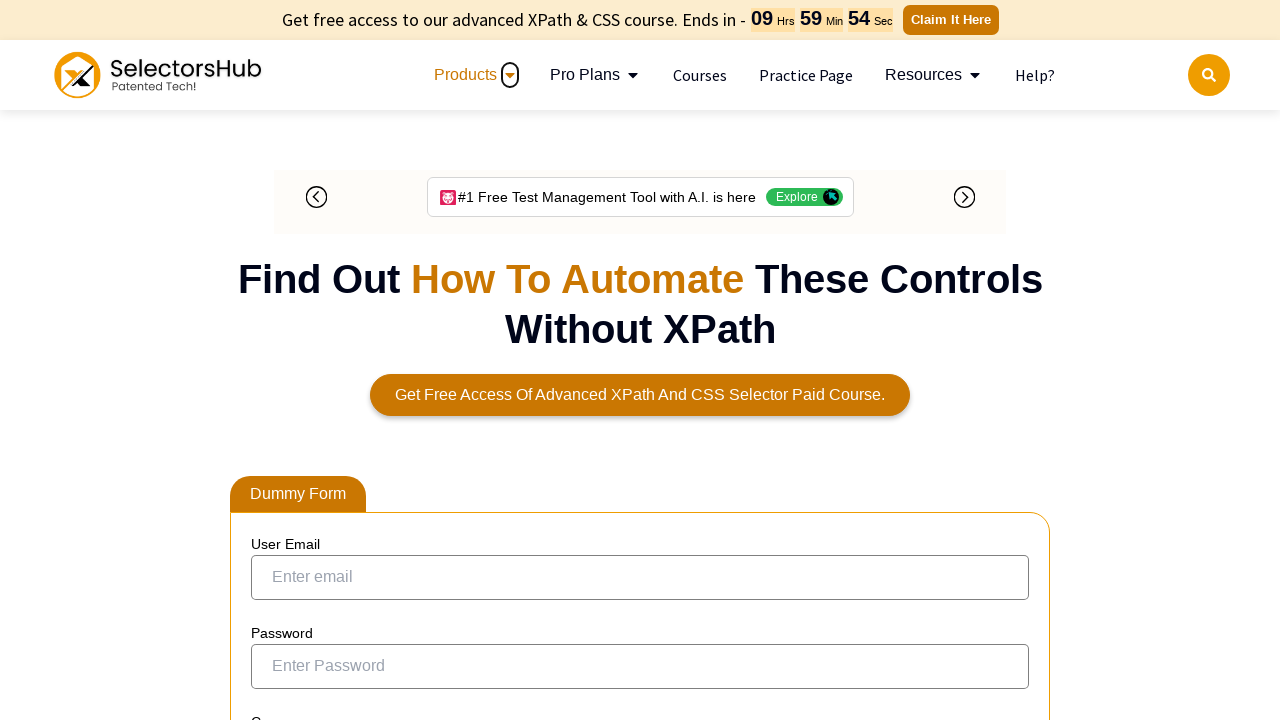

Retrieved page title via JavaScript: Xpath Practice Page | Shadow dom, nested shadow dom, iframe, nested iframe and more complex automation scenarios.
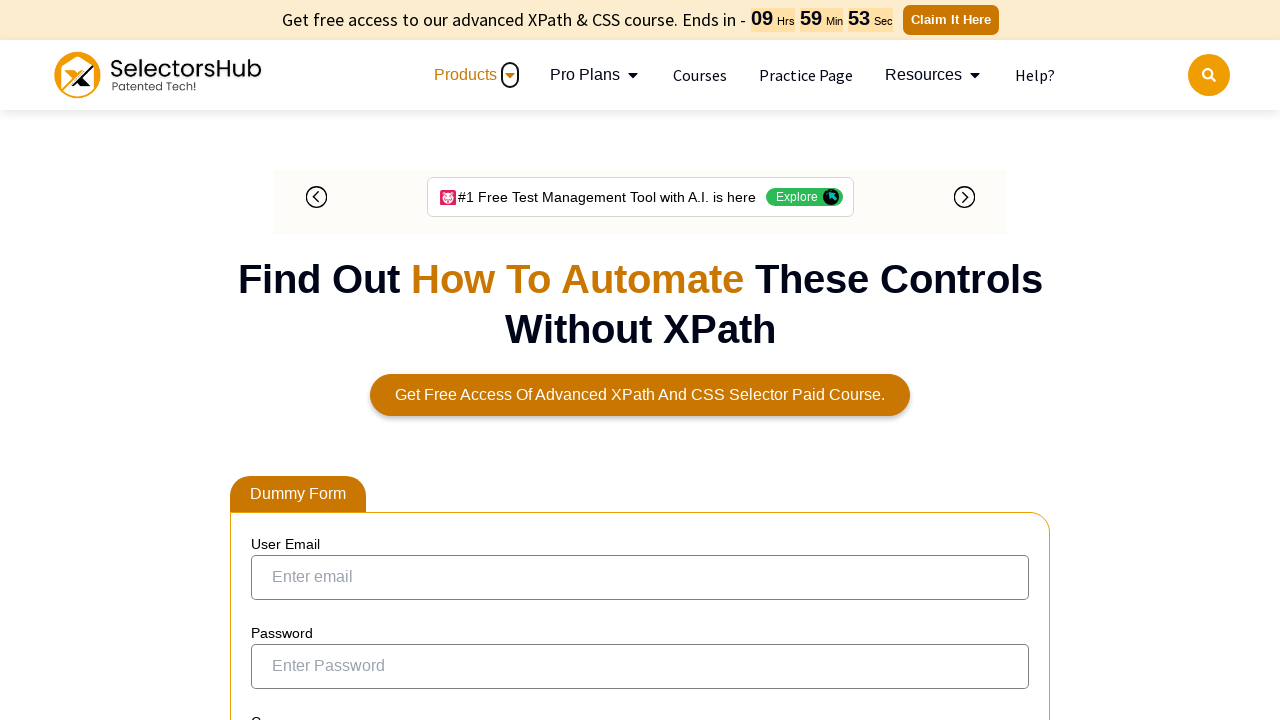

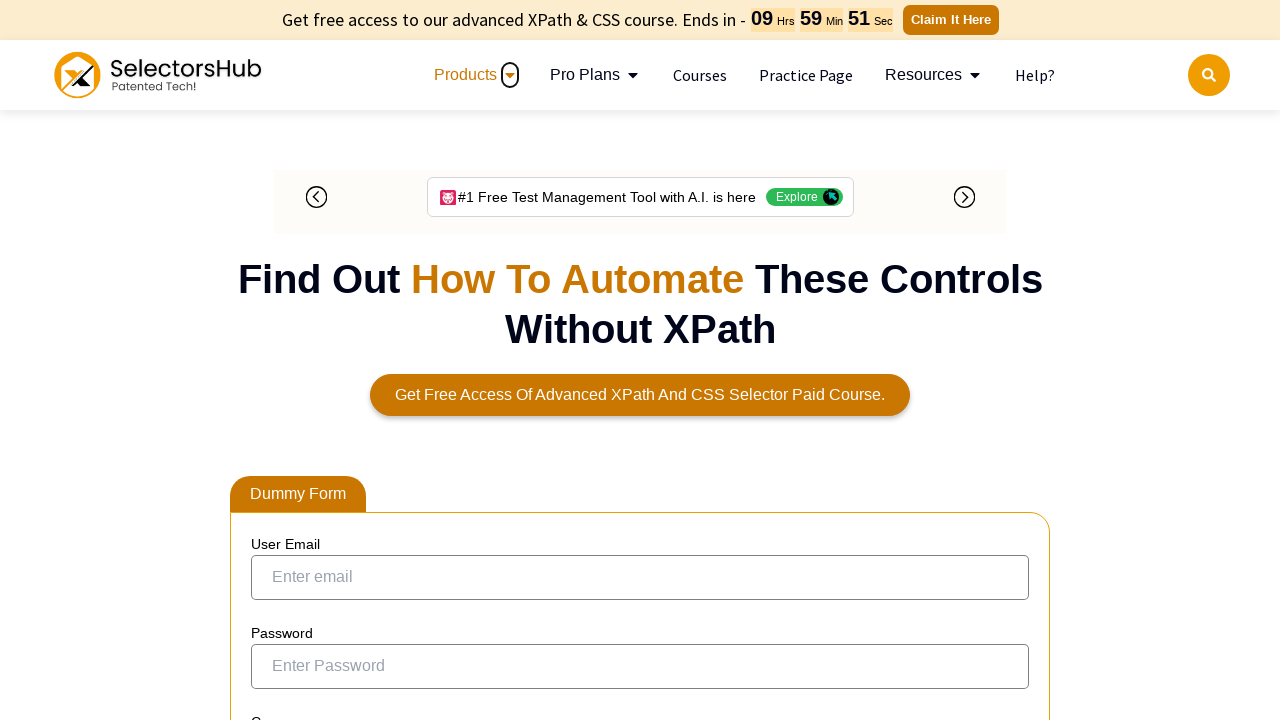